Tests deleting a task while on the Active filter

Starting URL: https://todomvc4tasj.herokuapp.com

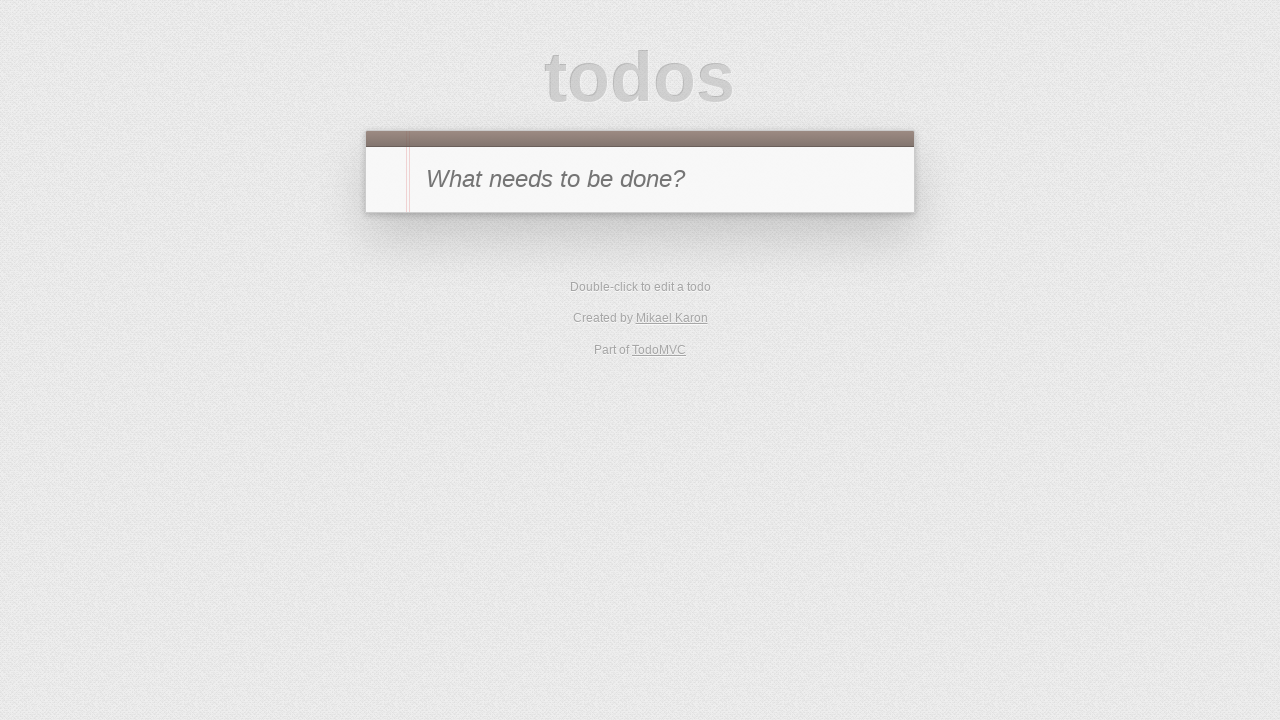

Filled new todo input with '1' on #new-todo
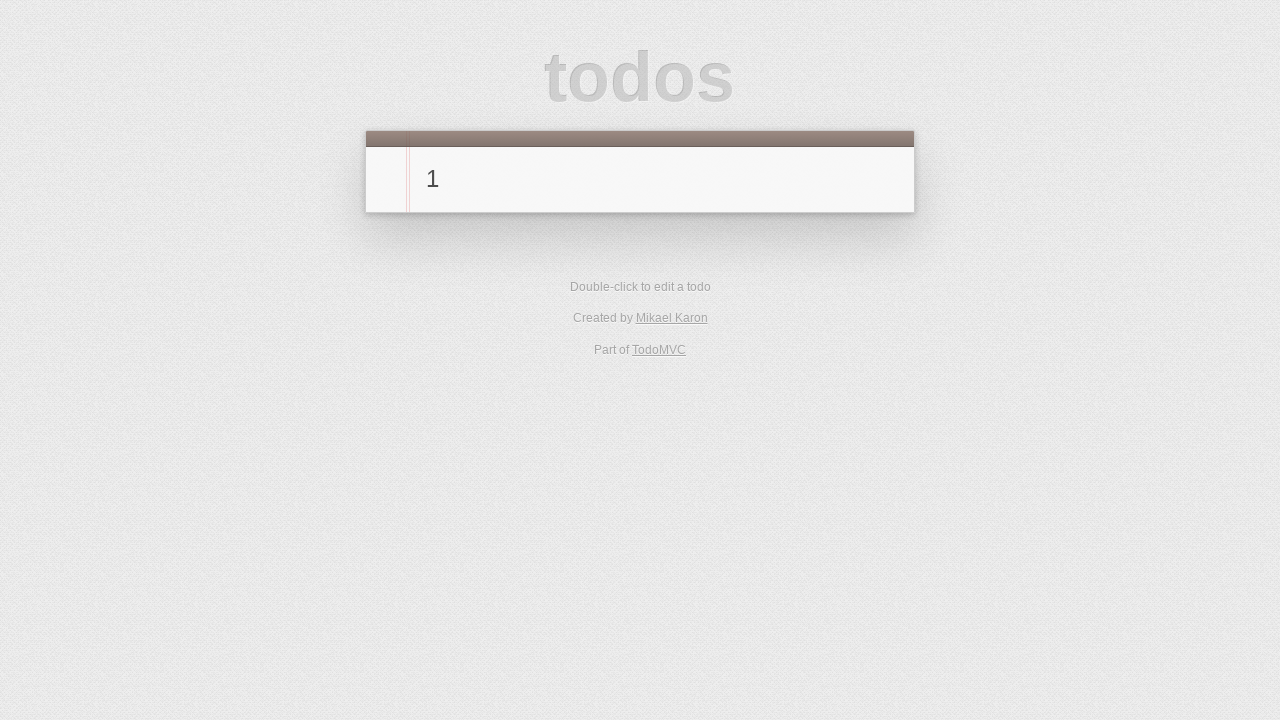

Pressed Enter to create task '1' on #new-todo
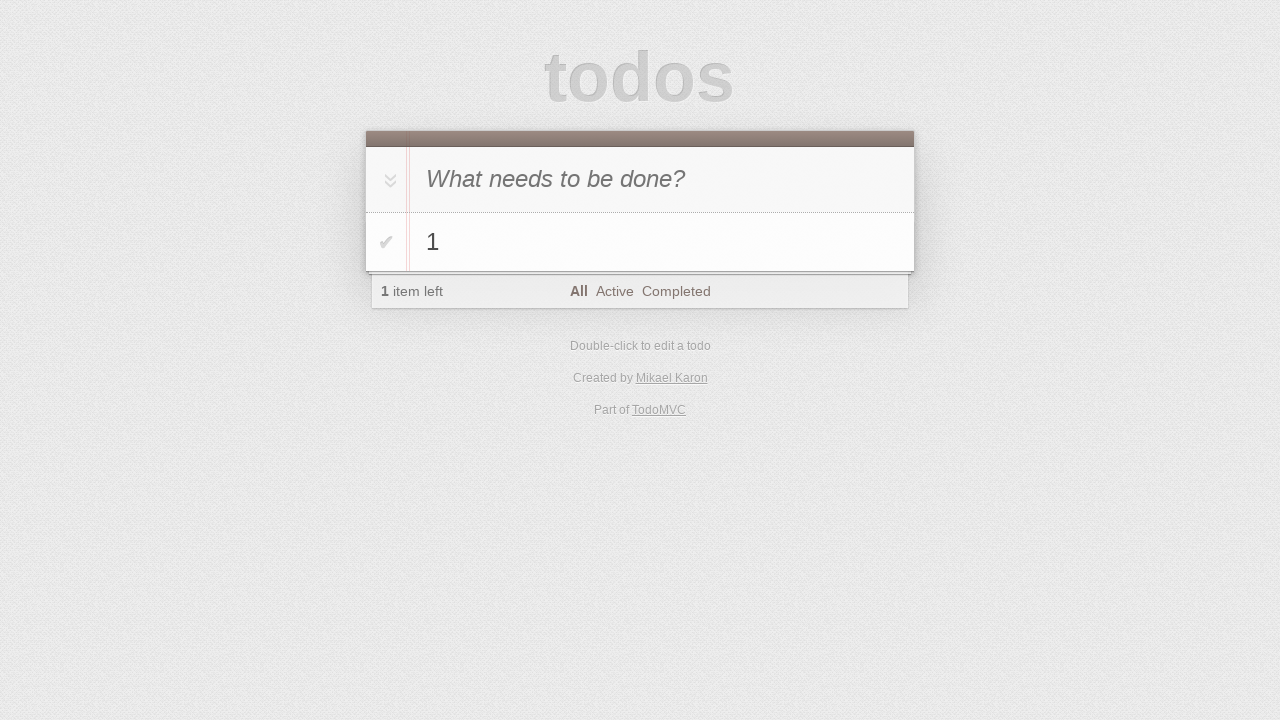

Clicked Active filter at (614, 291) on [href='#/active']
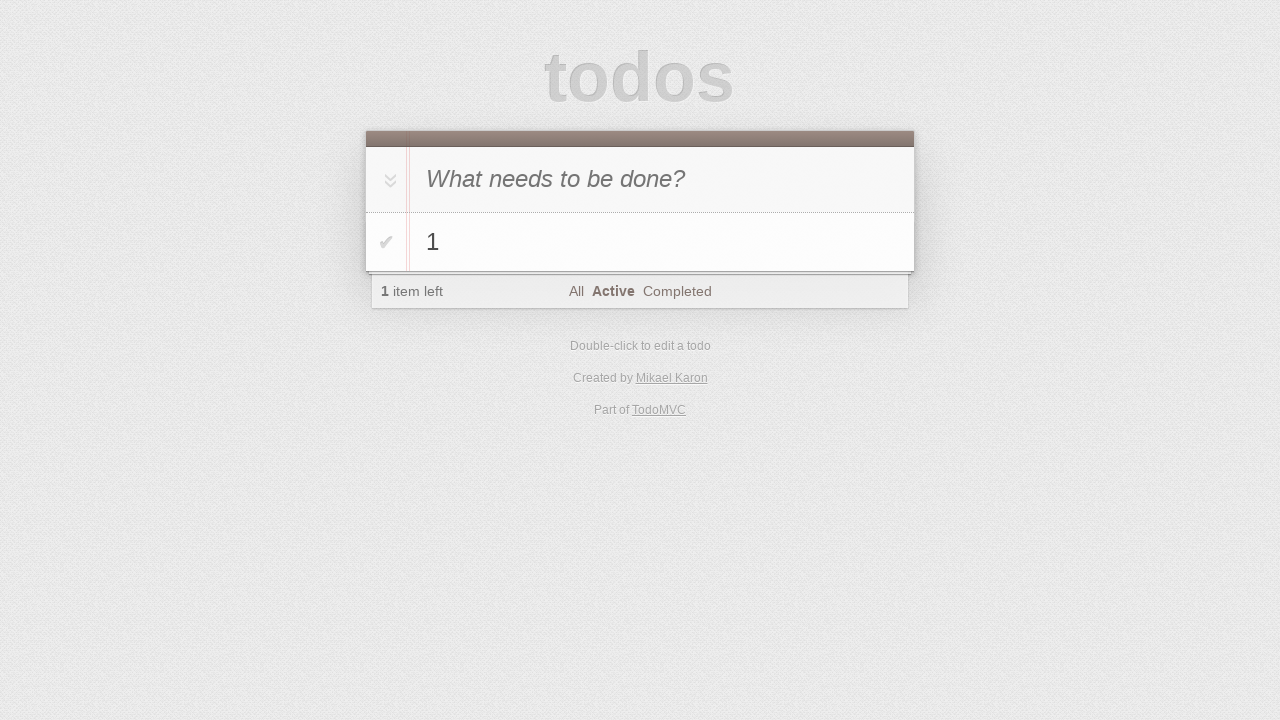

Hovered over task '1' to reveal delete button at (640, 242) on li:has-text('1')
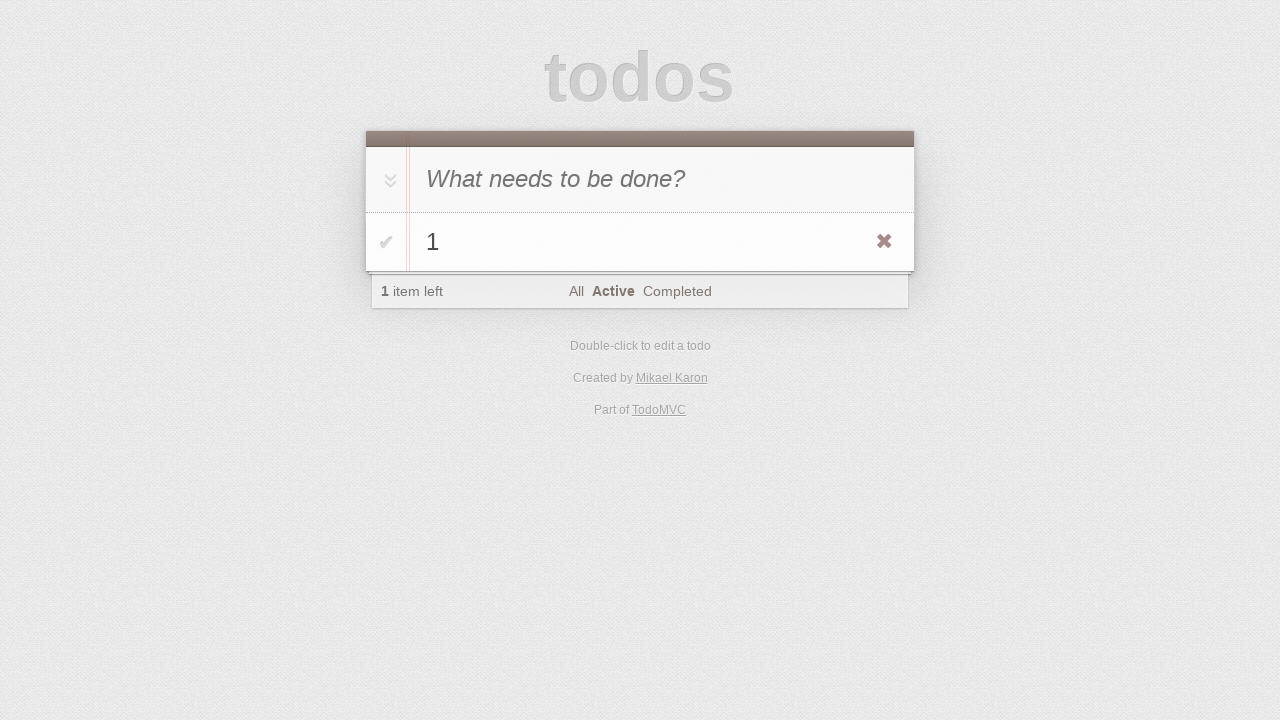

Clicked delete button to remove task '1' from Active filter at (884, 242) on li:has-text('1') .destroy
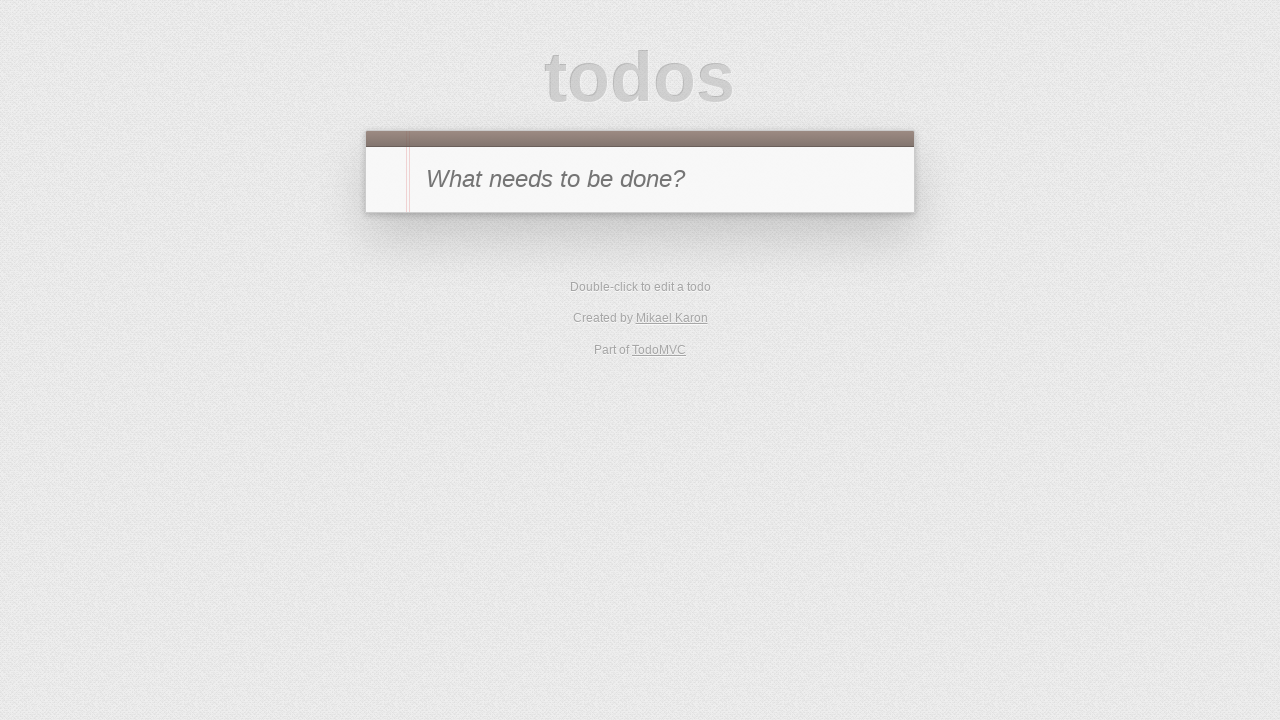

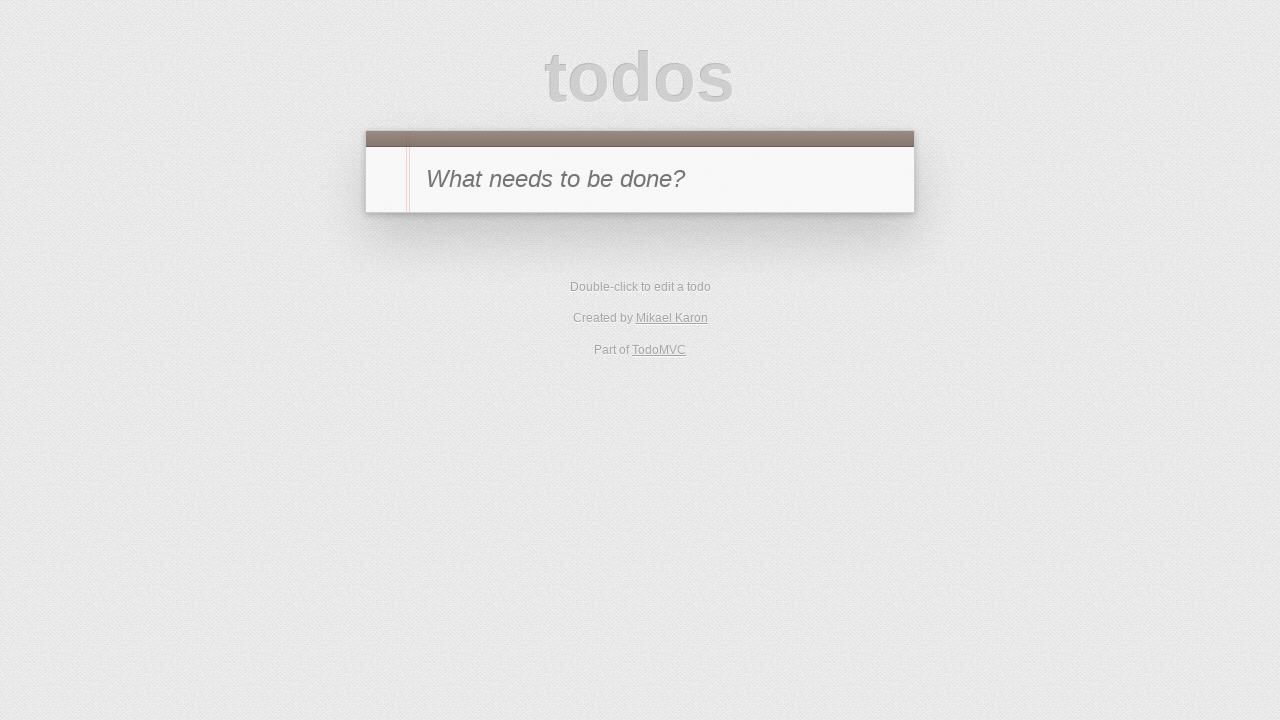